Tests the hotel listing functionality by clicking the hotel list button and verifying that hotels are displayed

Starting URL: http://hotel-v3.progmasters.hu/

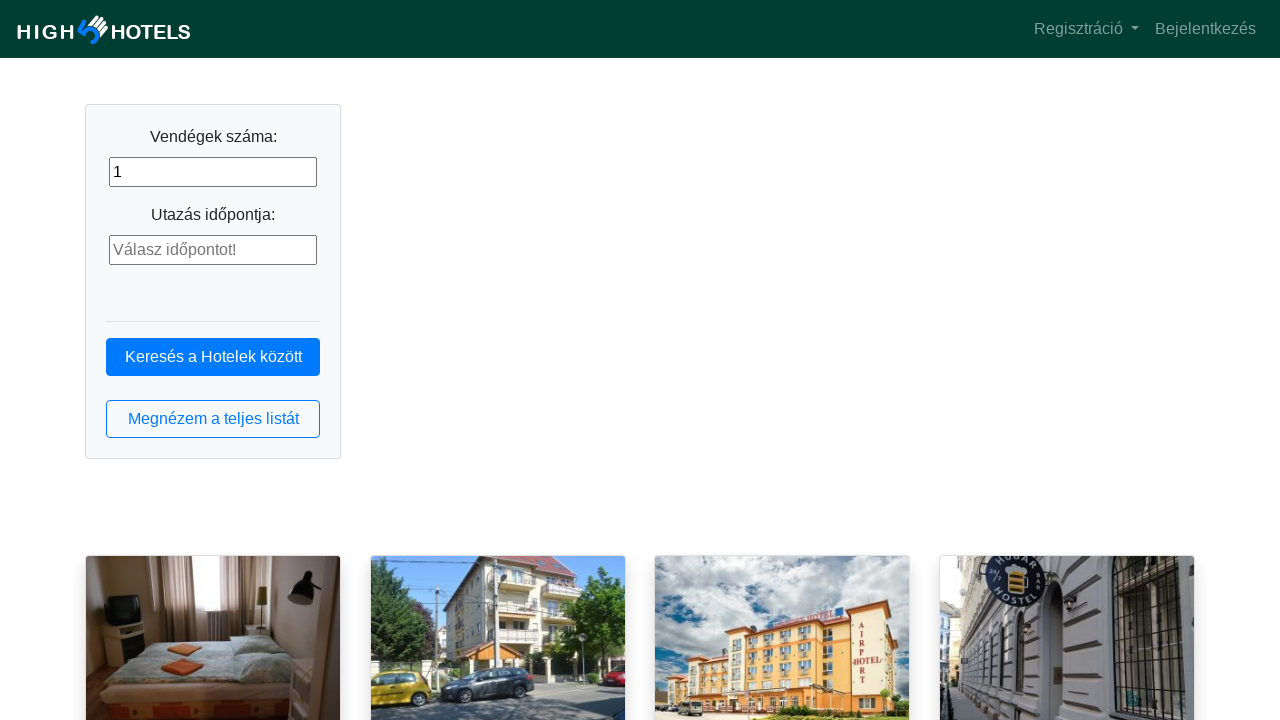

Clicked the hotel list button at (213, 419) on button.btn.btn-outline-primary.btn-block
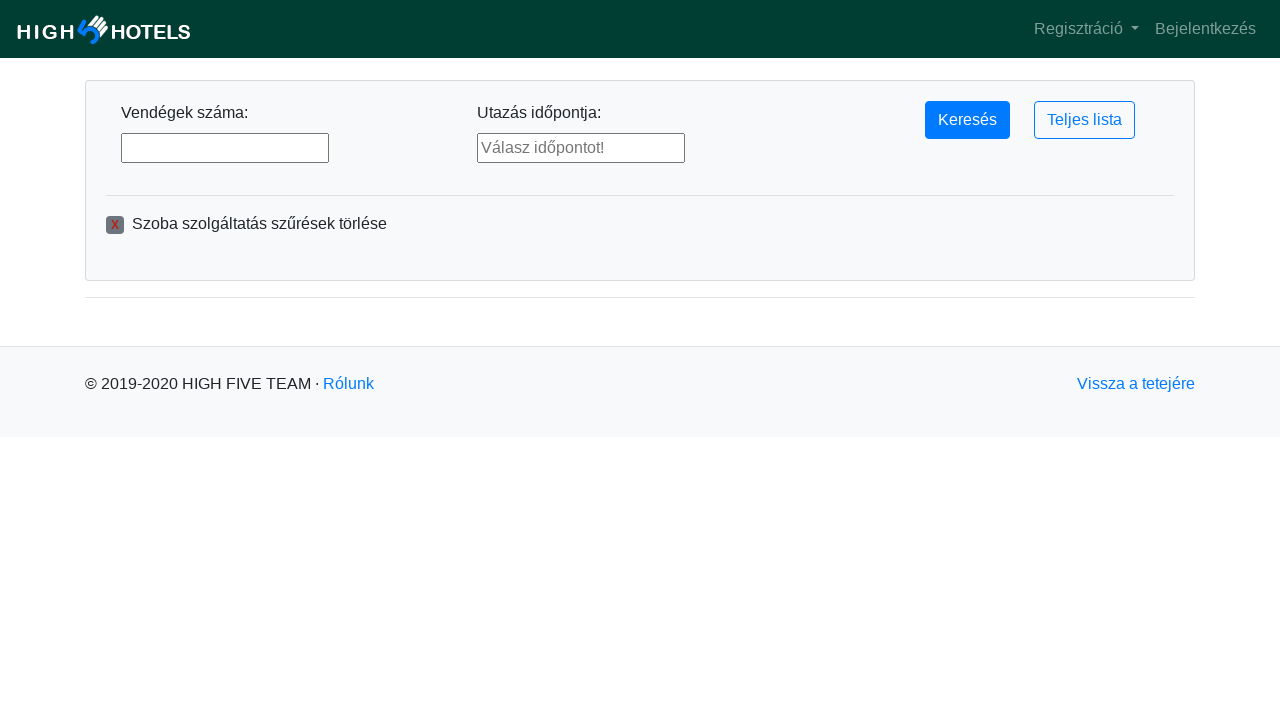

Hotel list loaded and hotels are displayed
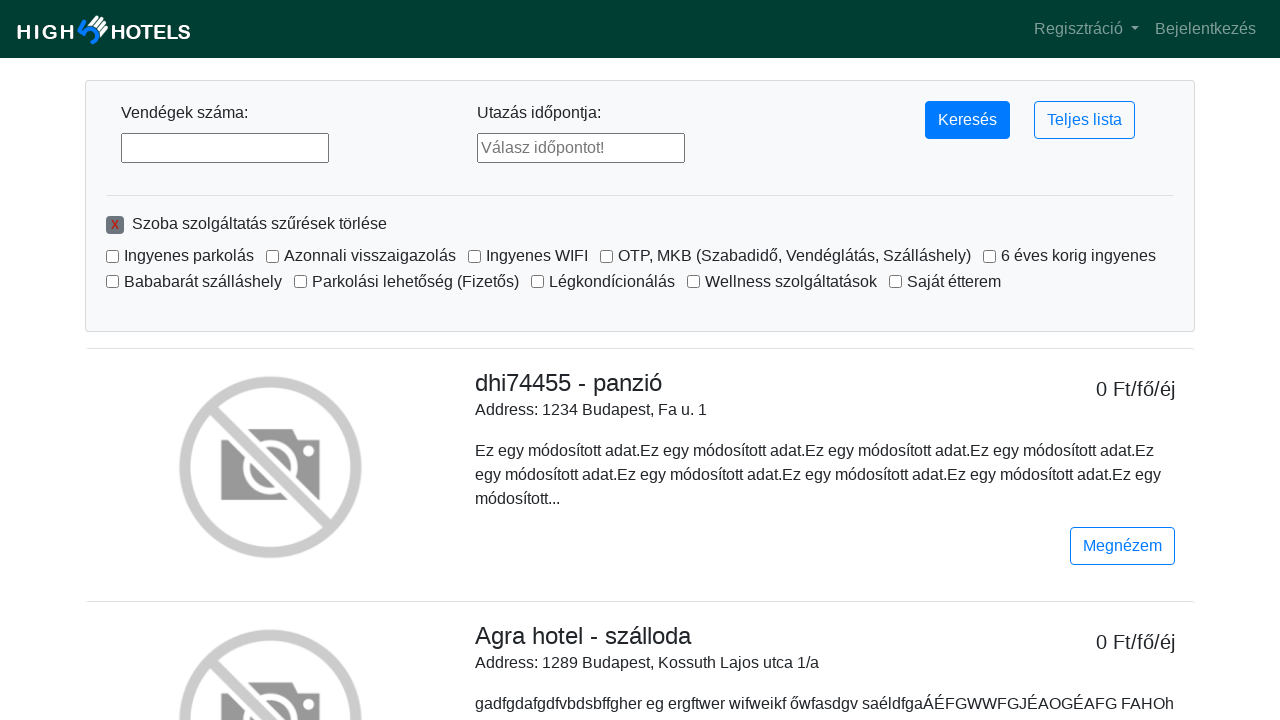

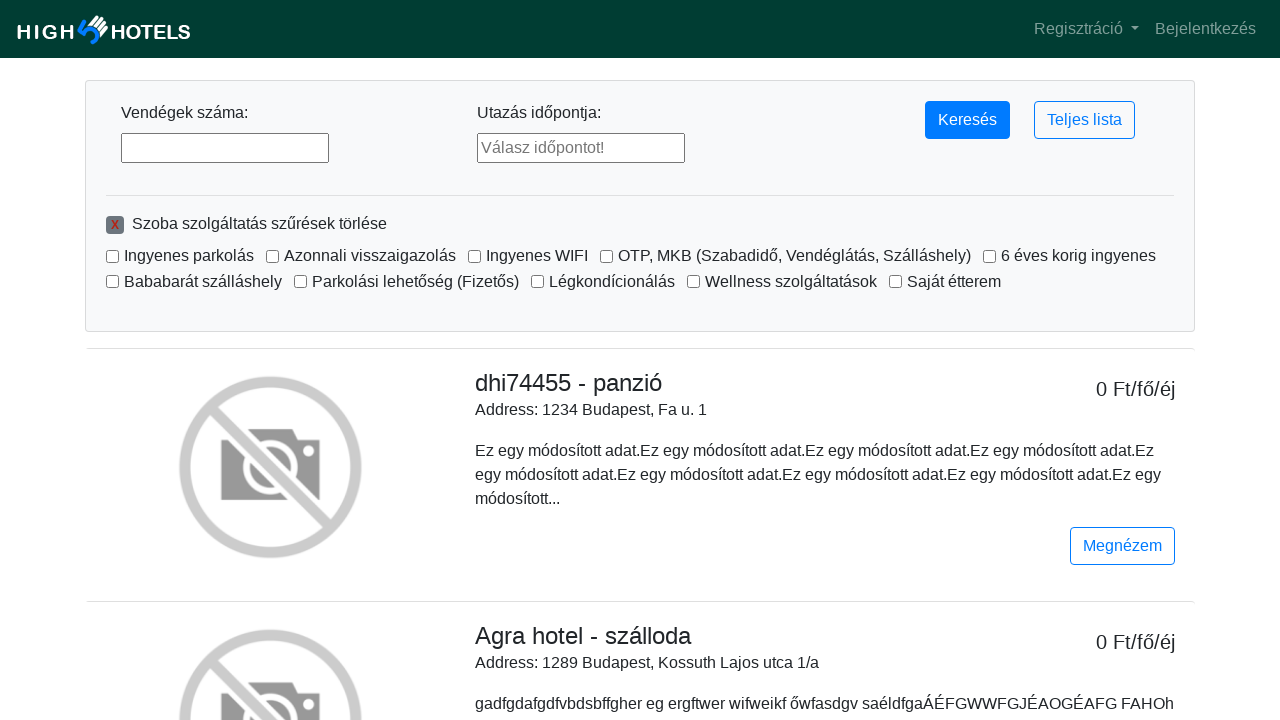